Tests that a button changes color after a delay on the dynamic properties page

Starting URL: https://demoqa.com/dynamic-properties

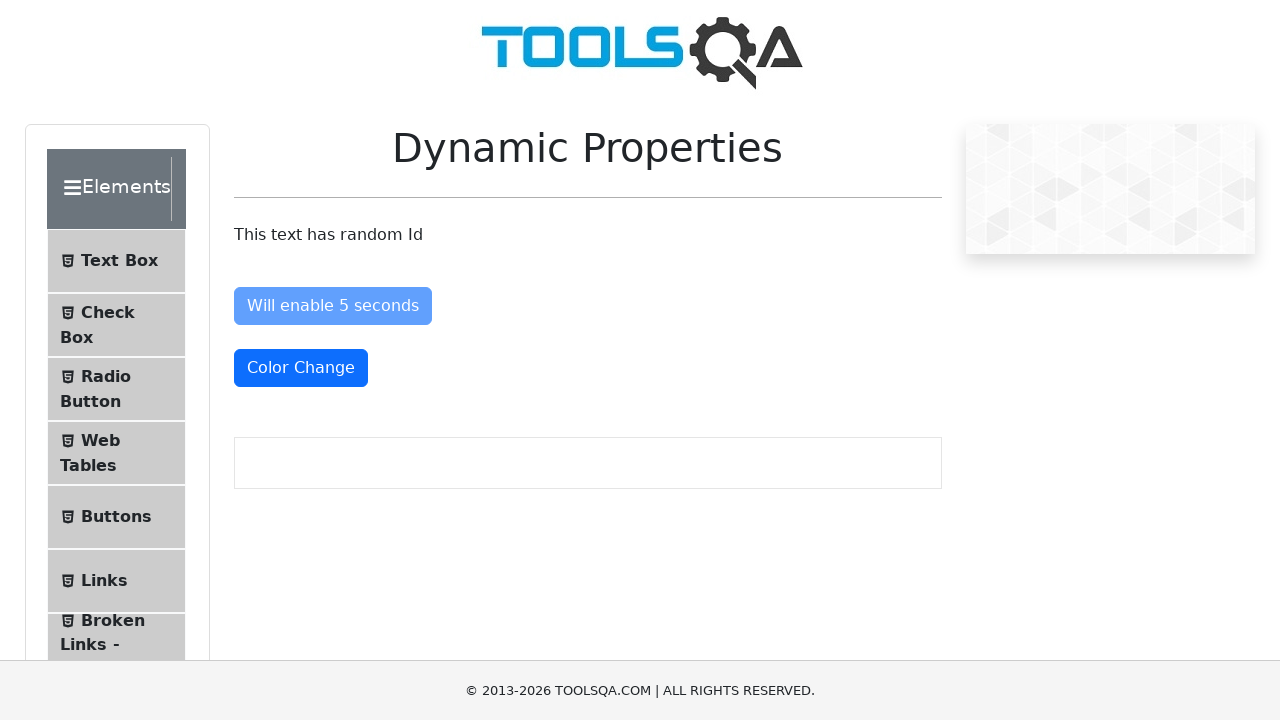

Waited for color change button to turn red (text-danger class applied)
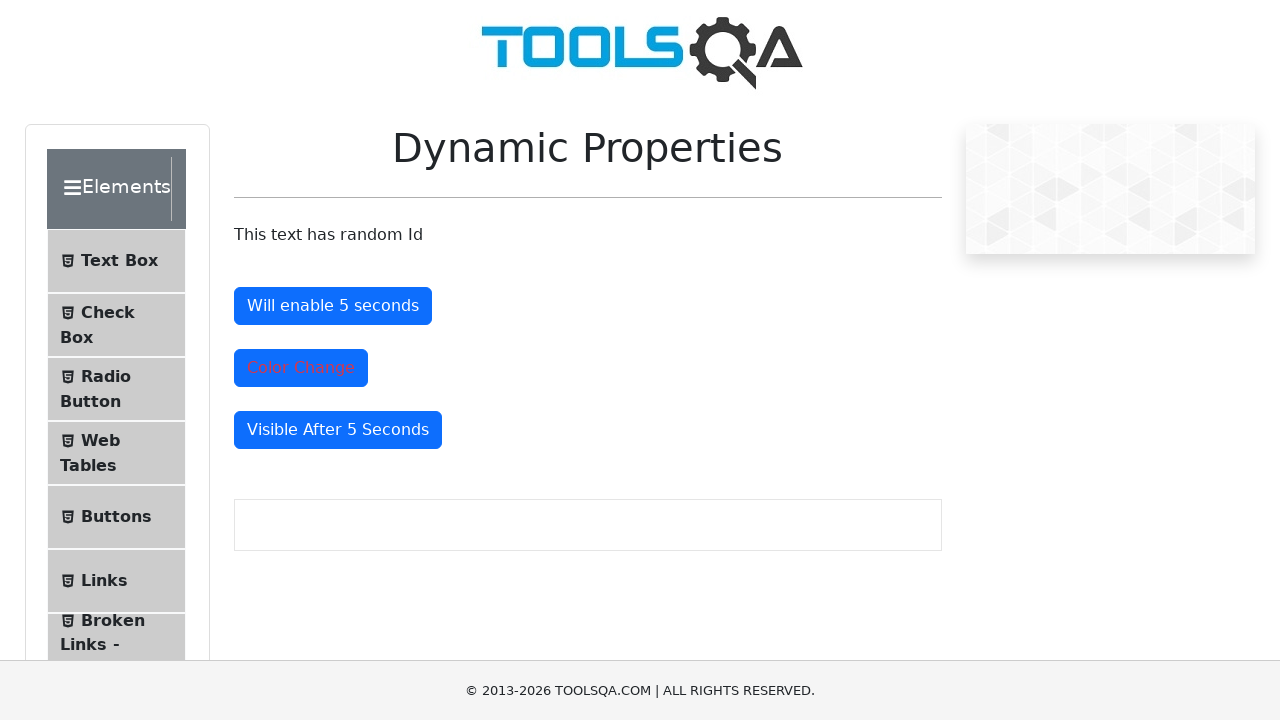

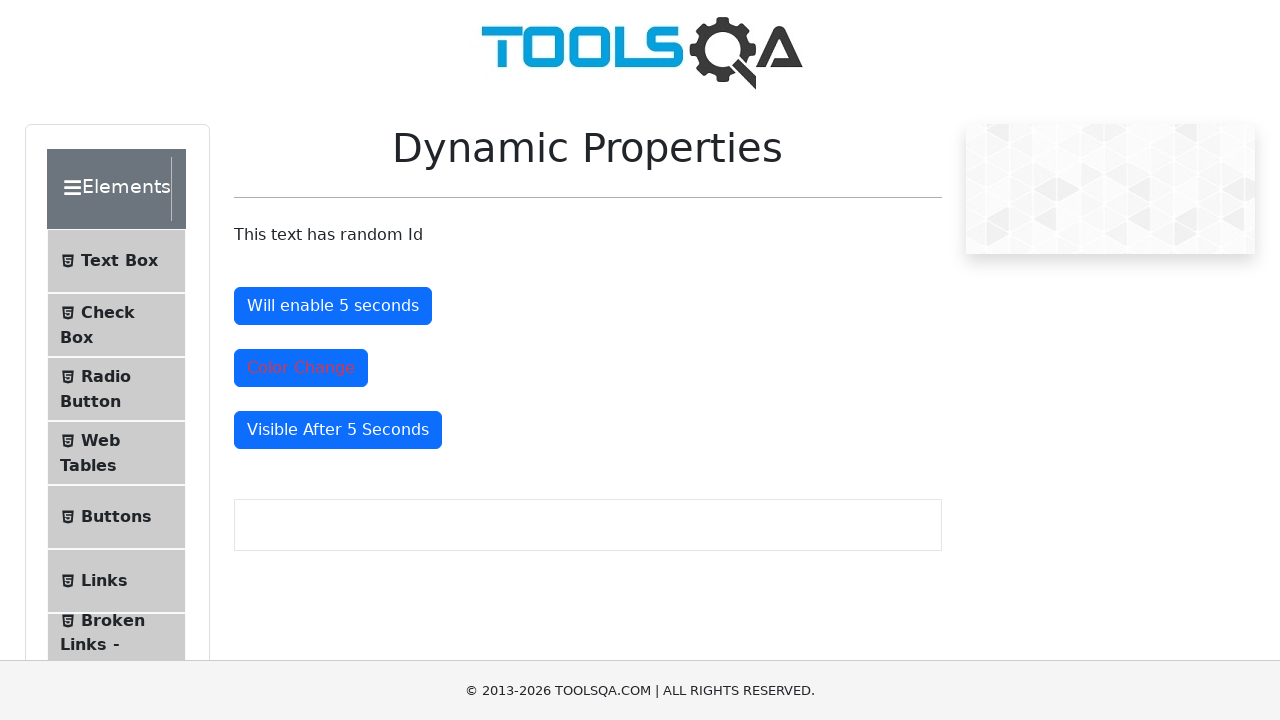